Tests page scrolling functionality by scrolling down and then up on the Selenium documentation website

Starting URL: https://www.selenium.dev/

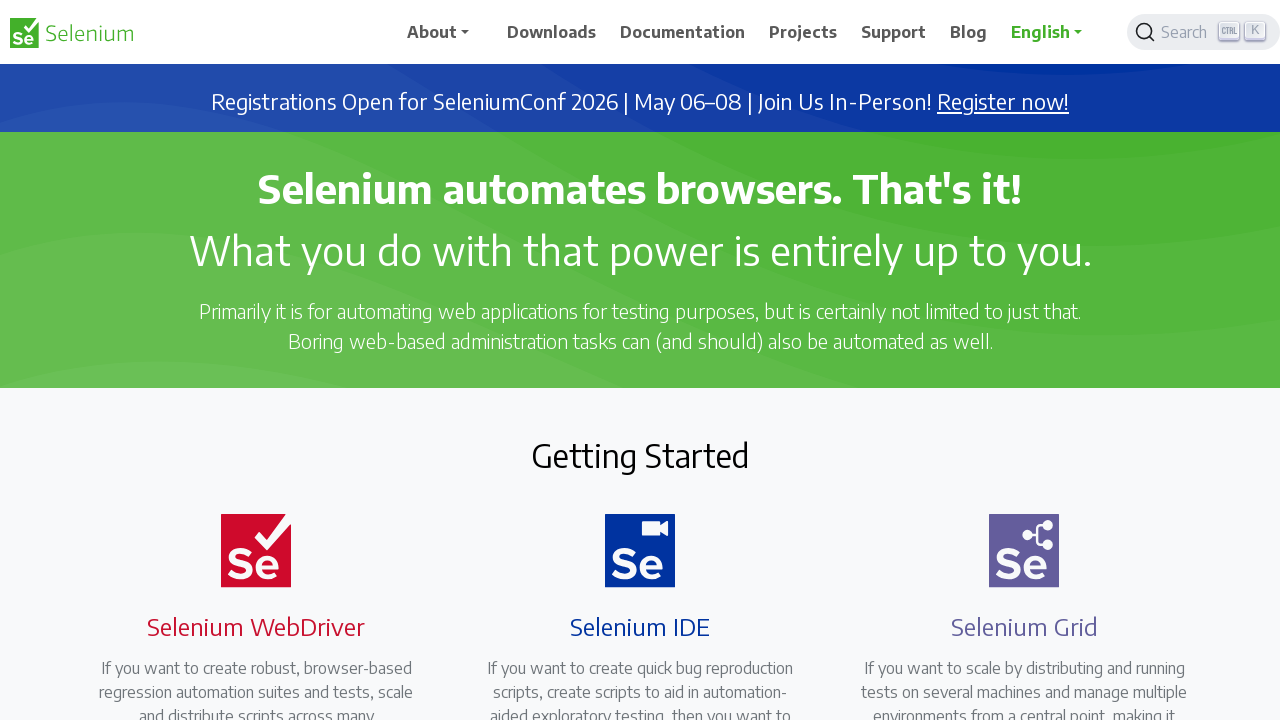

Scrolled down 5000 pixels on Selenium documentation page
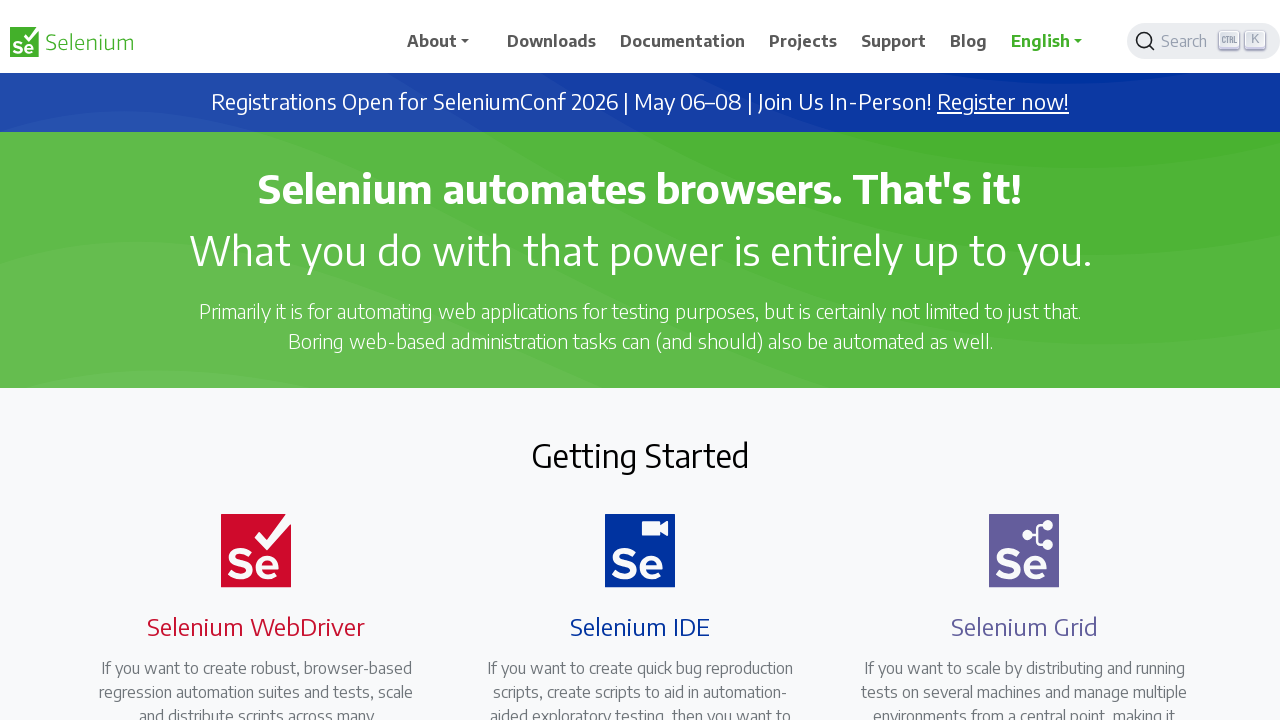

Waited 2 seconds for scroll animation to complete
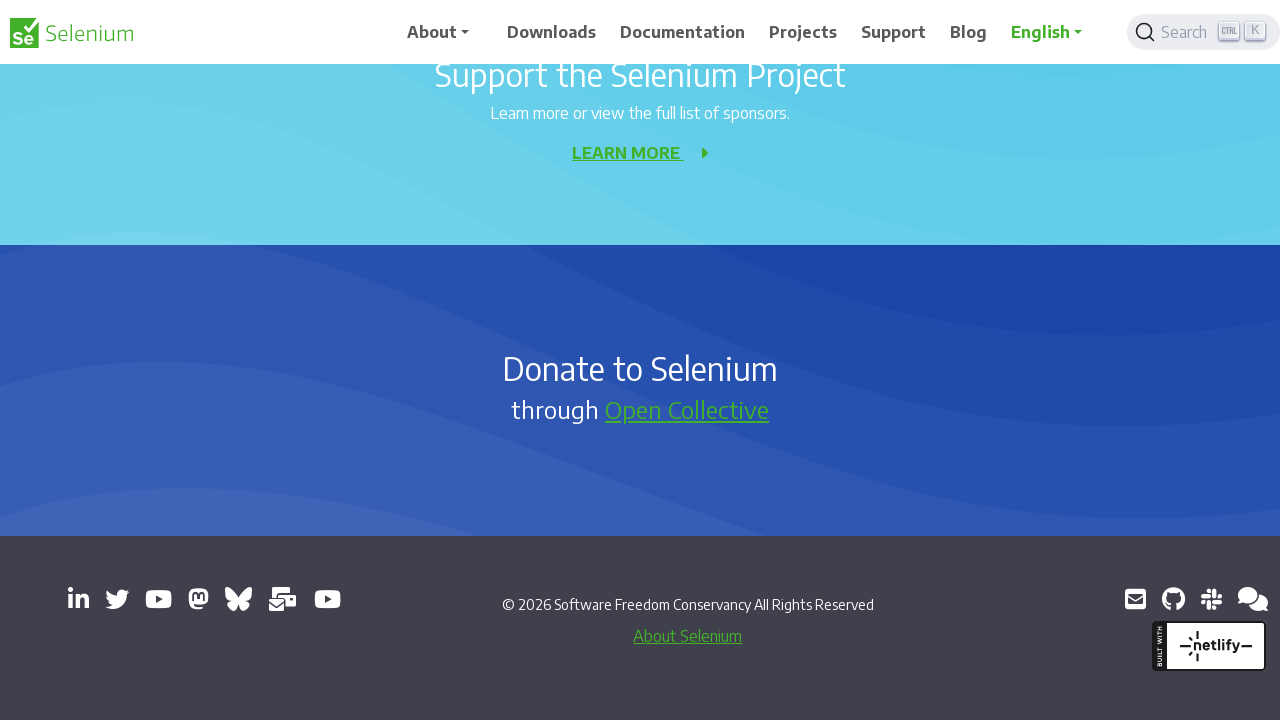

Scrolled up 500 pixels on the page
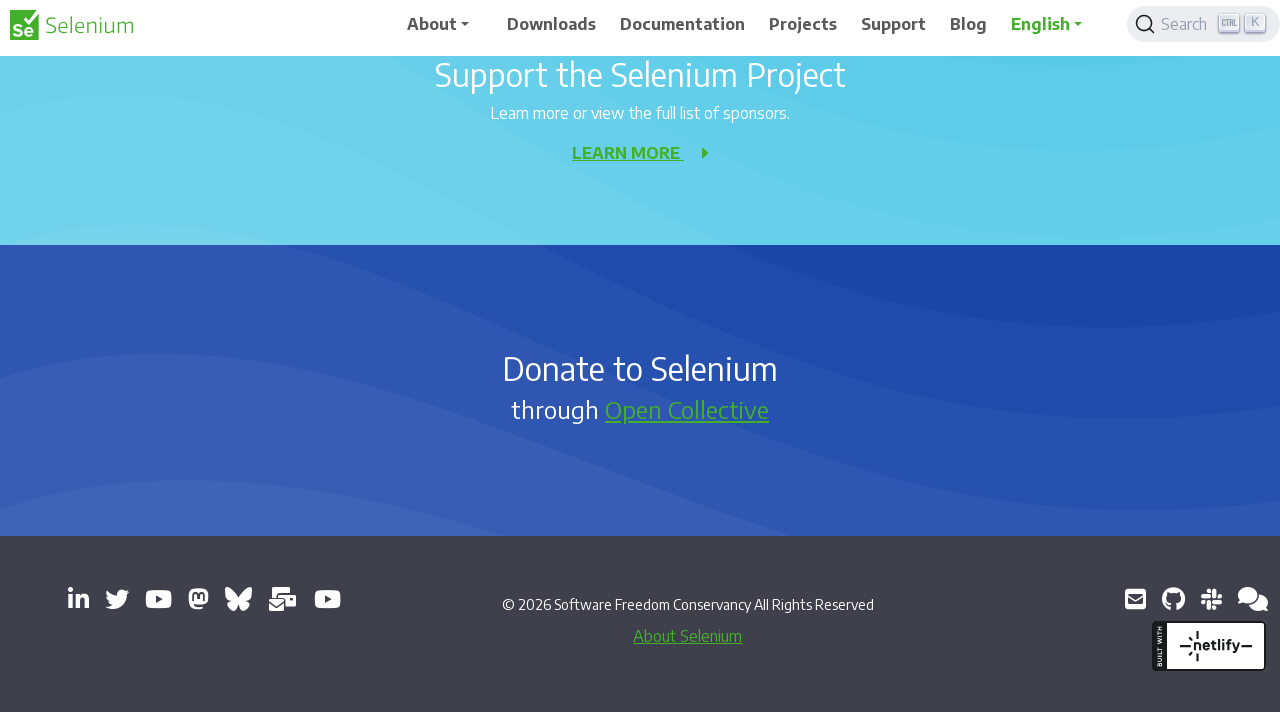

Waited 2 seconds for scroll animation to complete
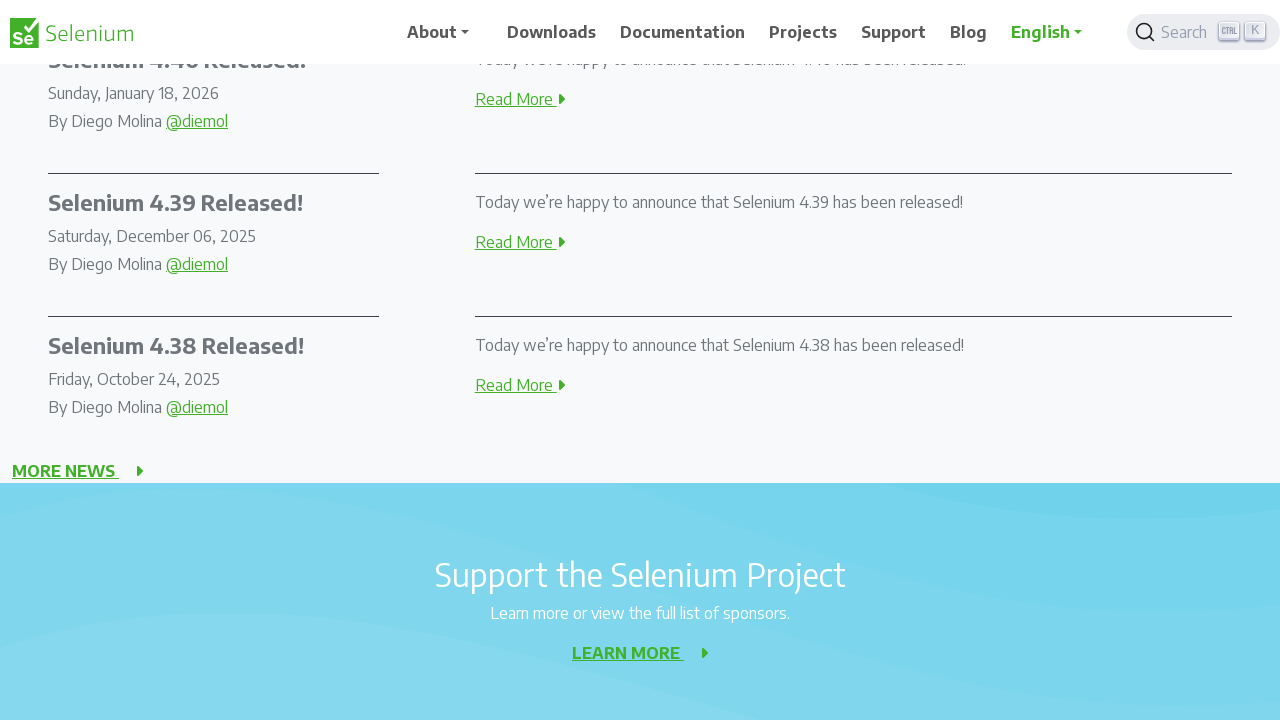

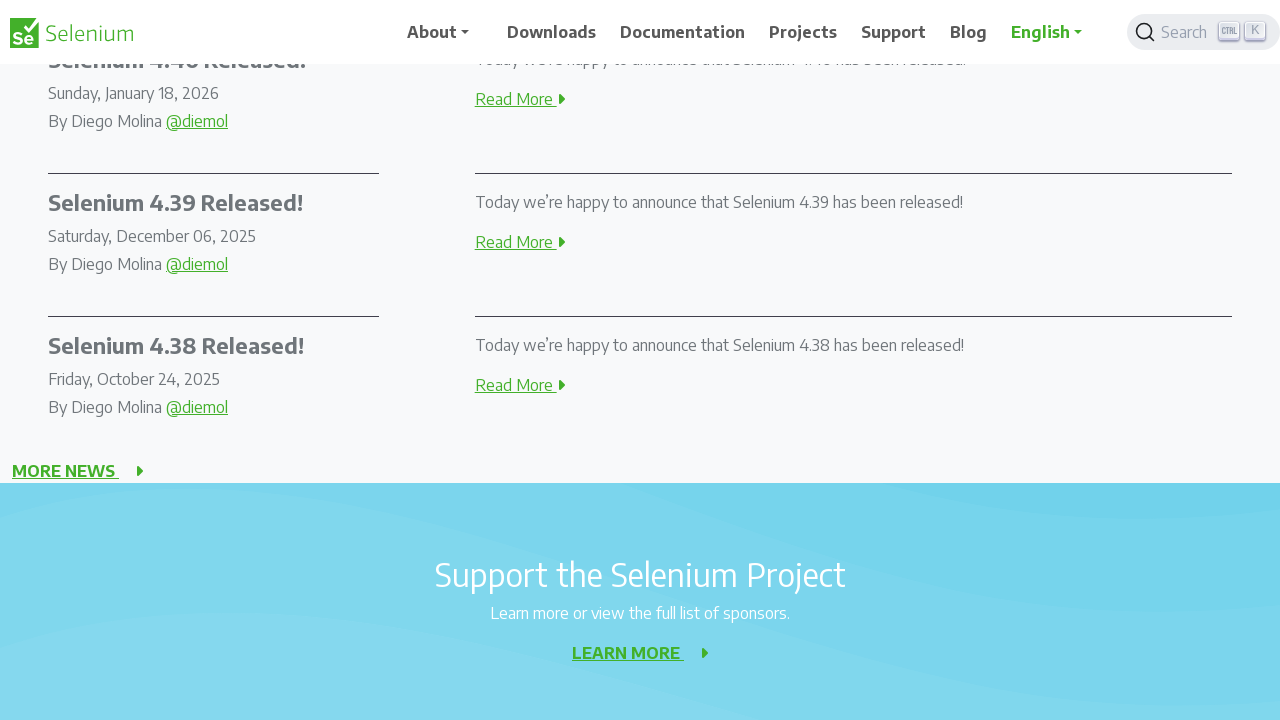